Logs into a demo banking application as a customer by selecting a user from dropdown

Starting URL: https://www.globalsqa.com/angularJs-protractor/BankingProject

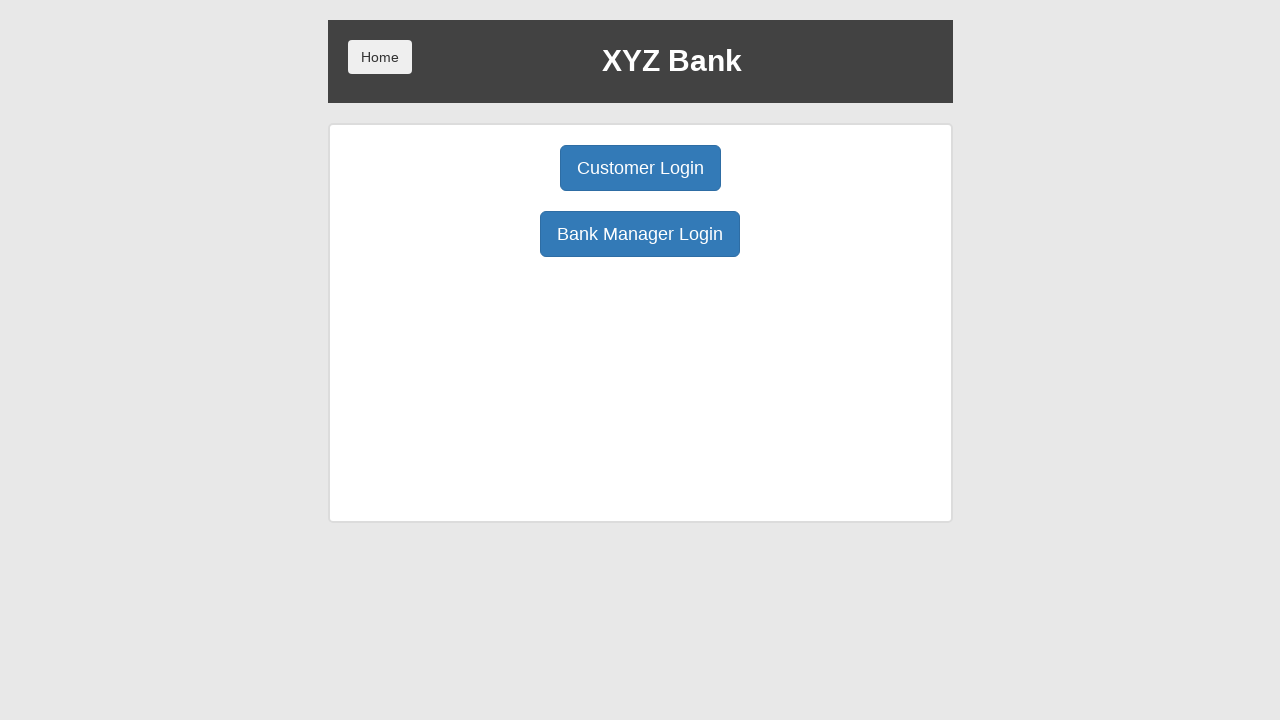

Clicked Customer Login button at (640, 168) on button:has-text('Customer Login')
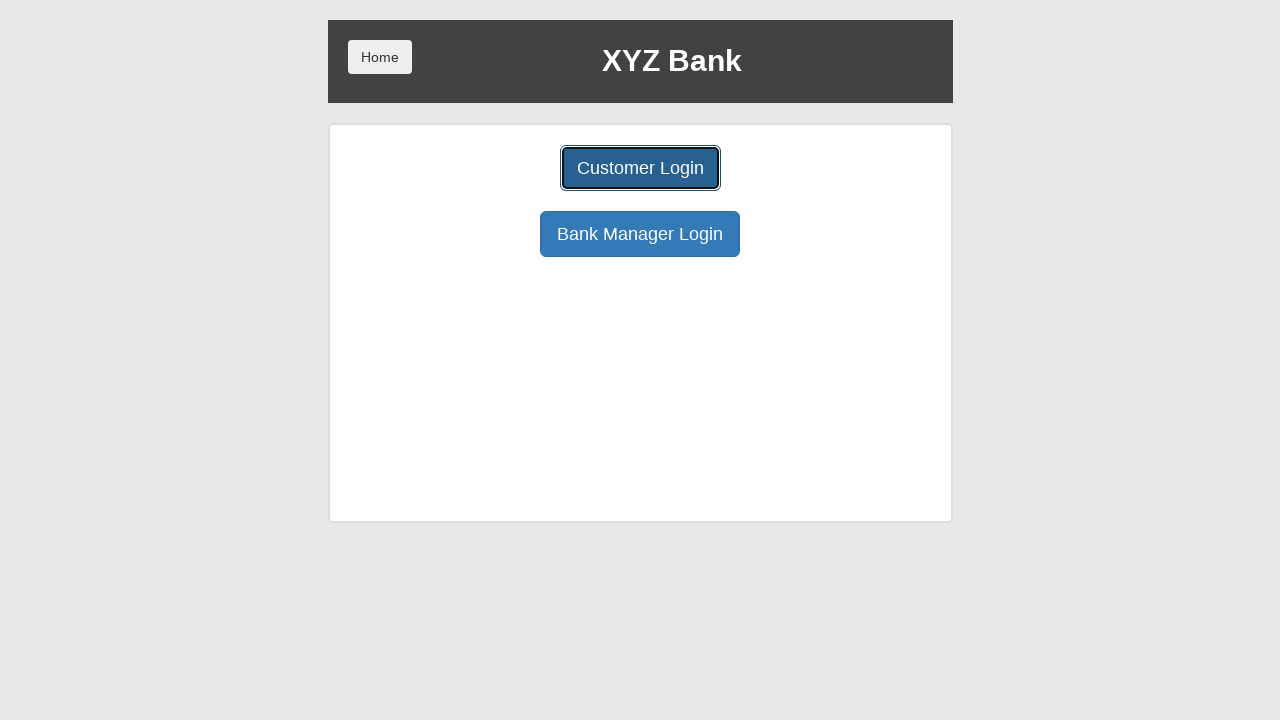

Selected Harry Potter from user dropdown on select#userSelect
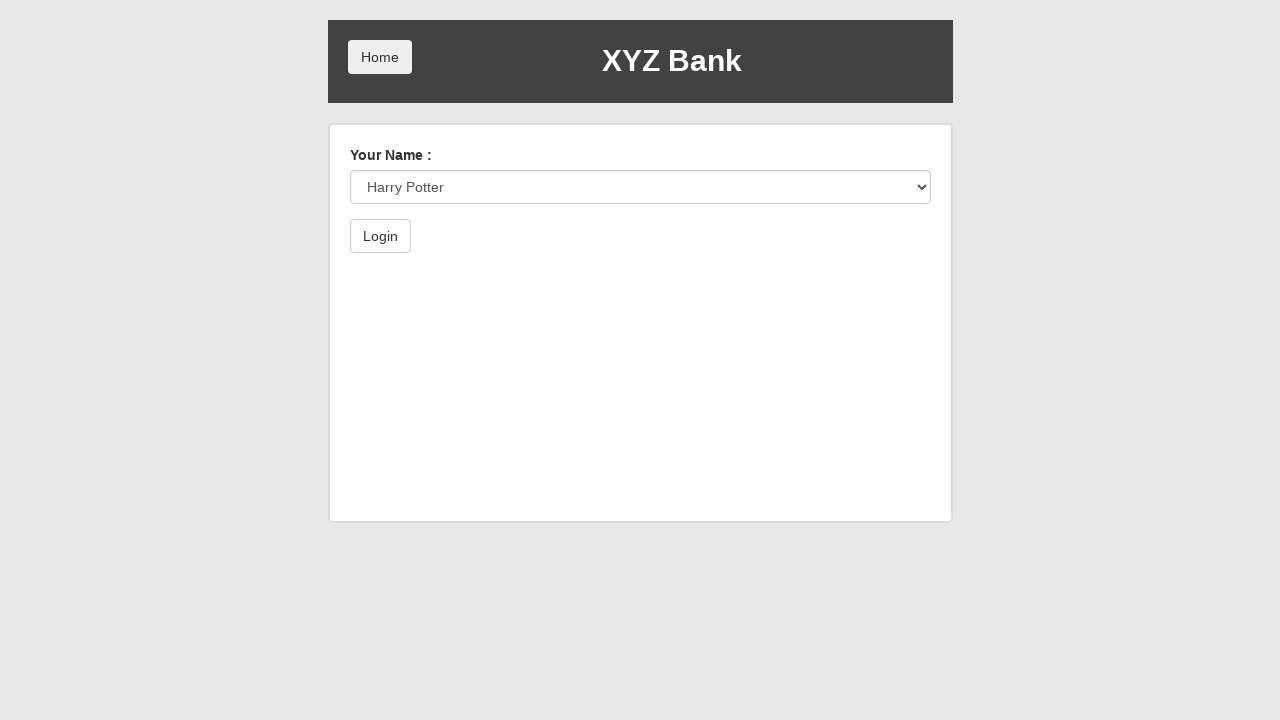

Clicked Login button to complete authentication at (380, 236) on button:has-text('Login')
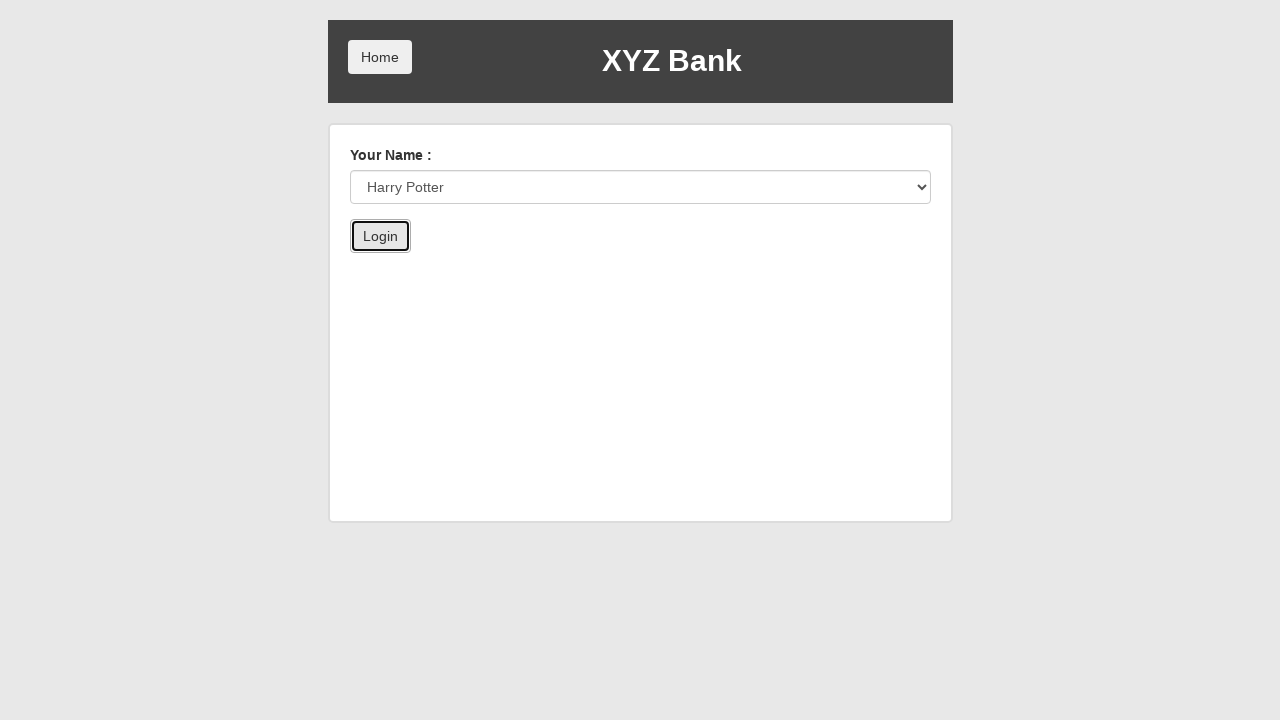

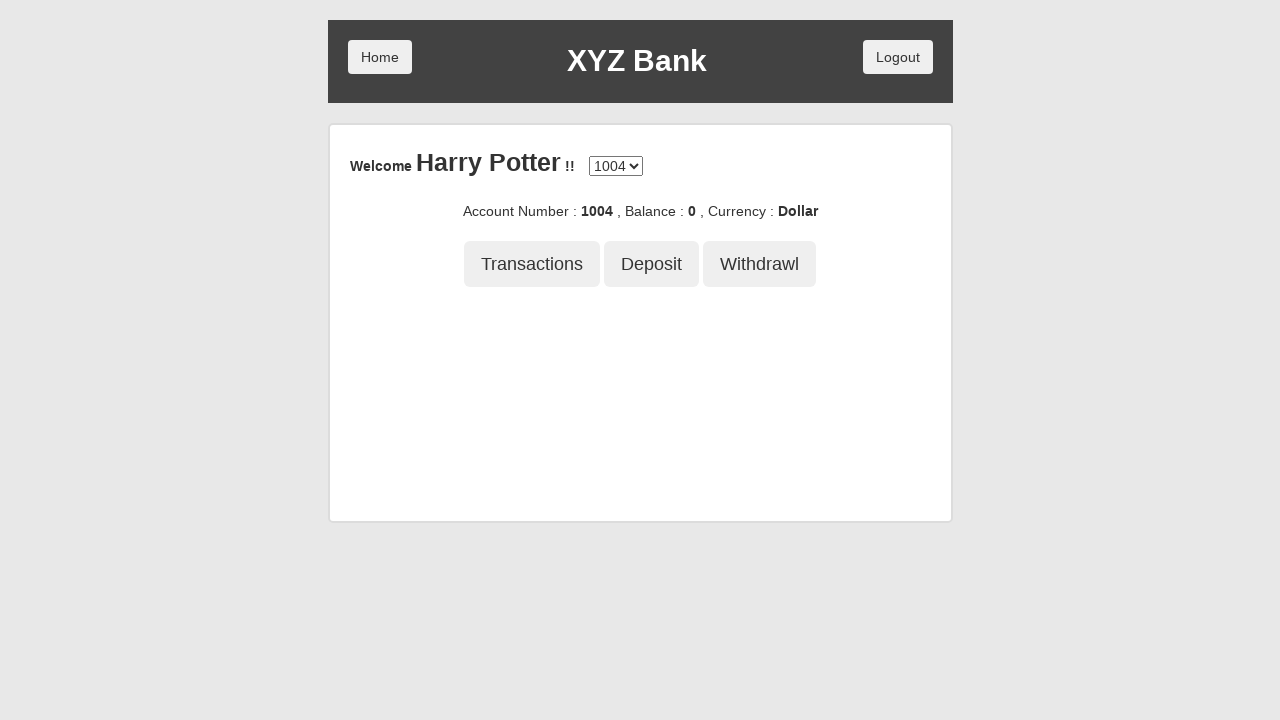